Clicks the first checkbox and verifies it becomes checked

Starting URL: https://the-internet.herokuapp.com/checkboxes

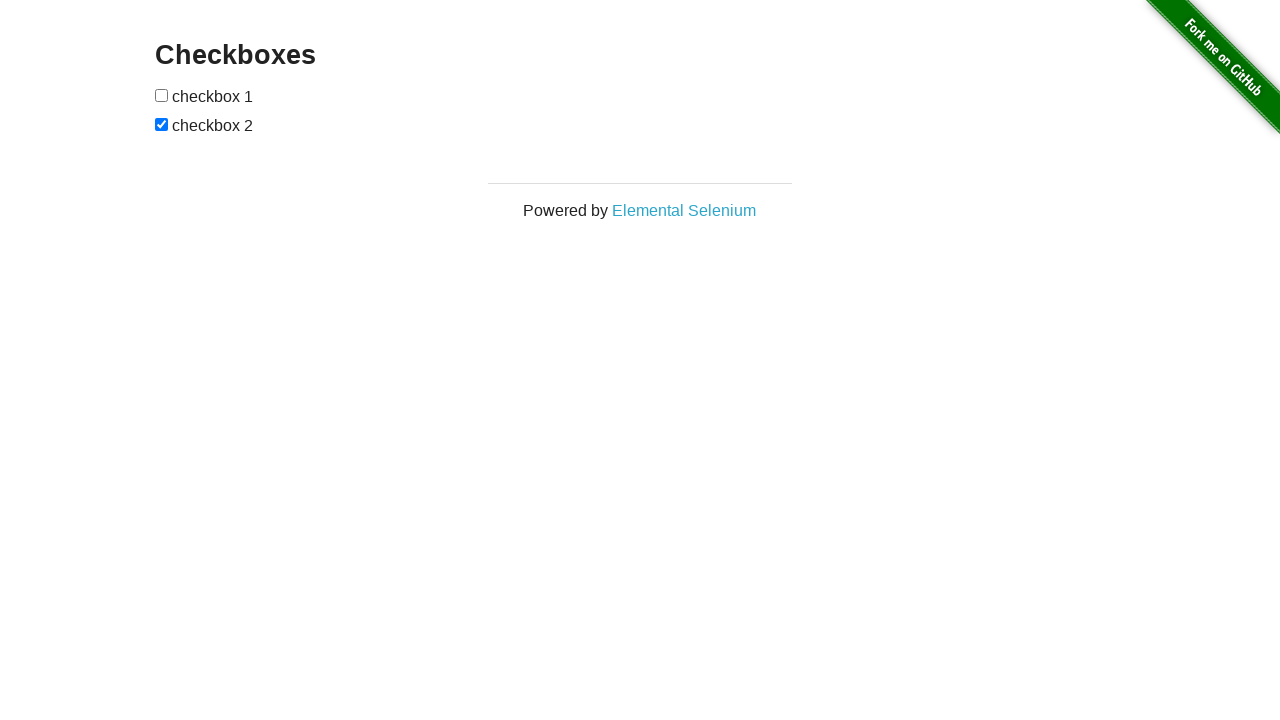

Clicked the first checkbox at (162, 95) on [type=checkbox] >> nth=0
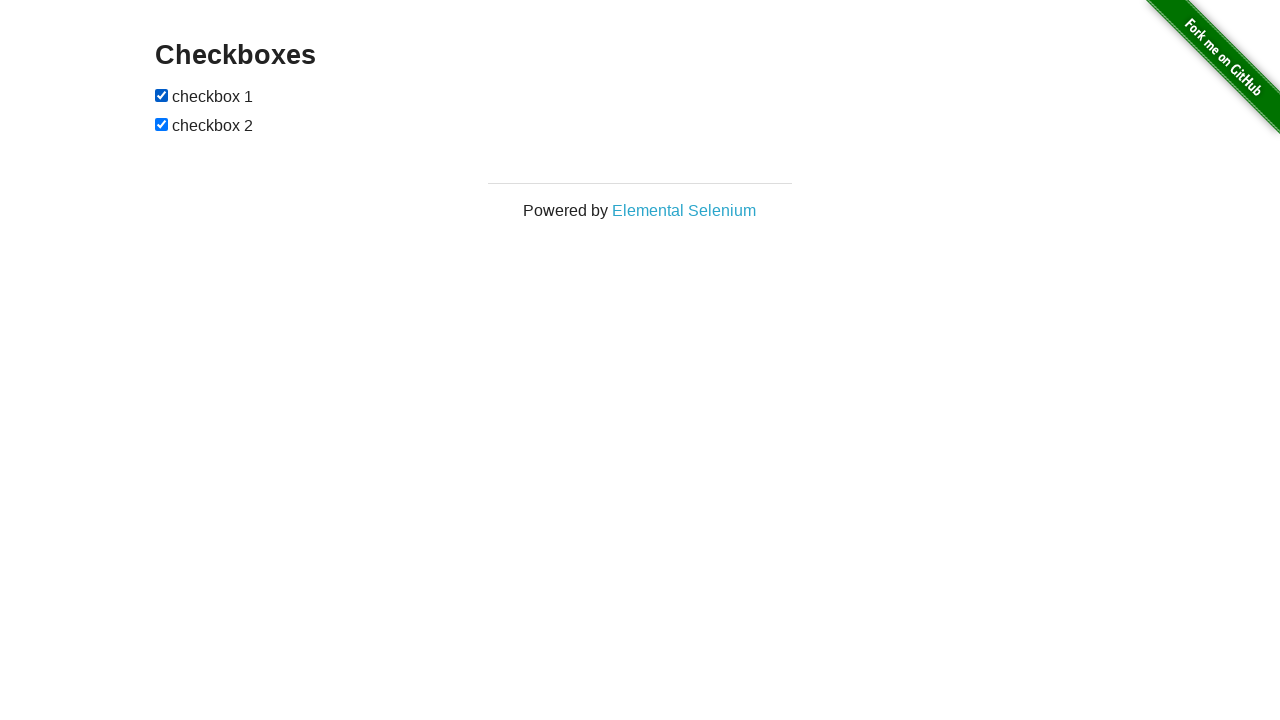

Located the first checkbox element
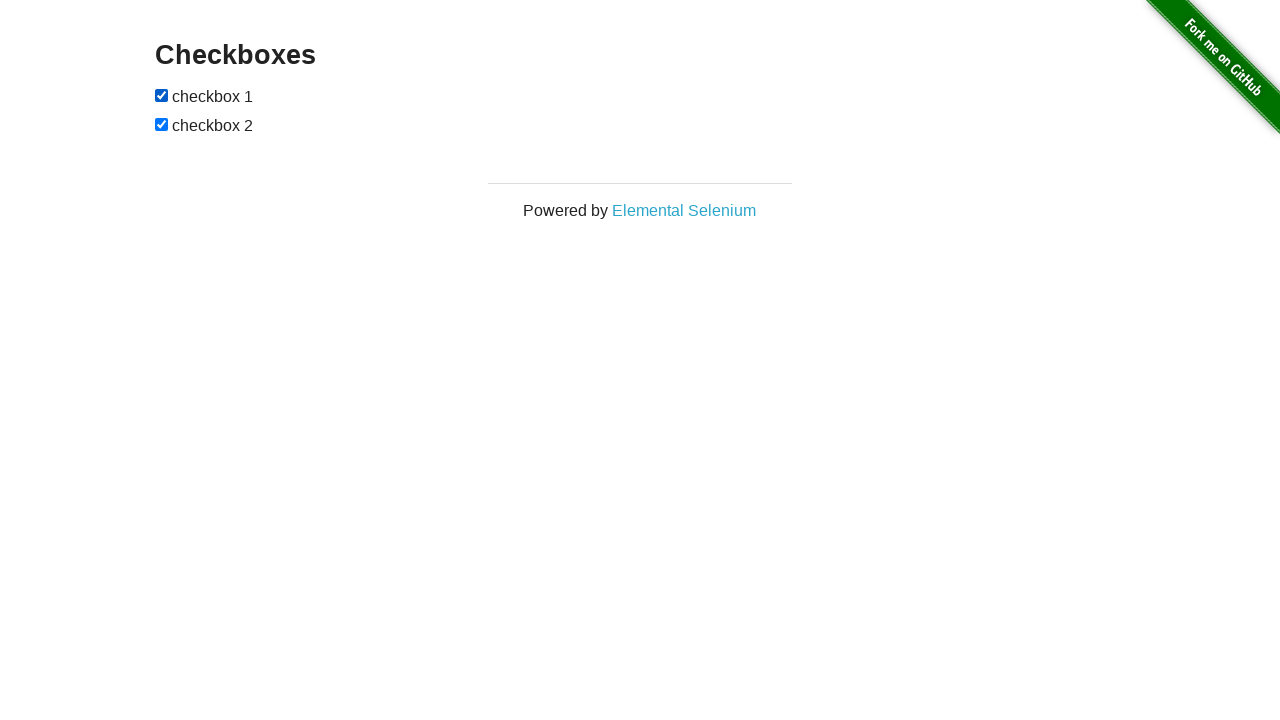

Verified that the first checkbox is checked
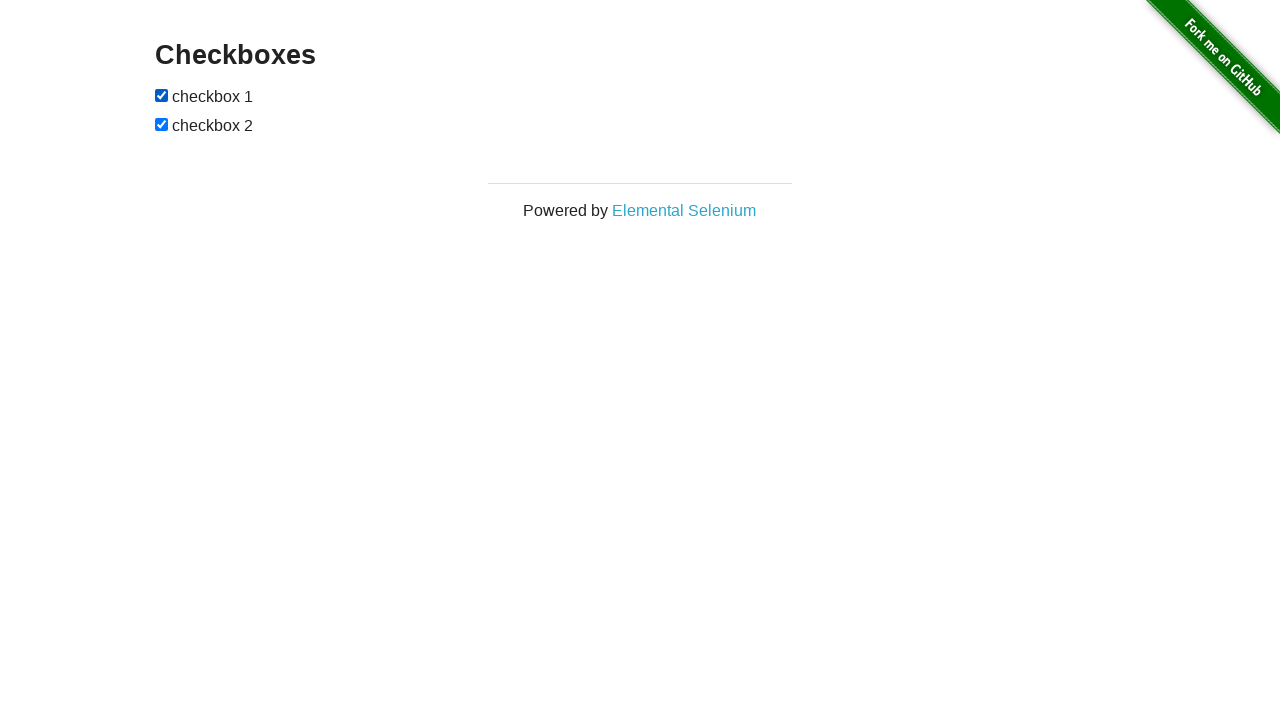

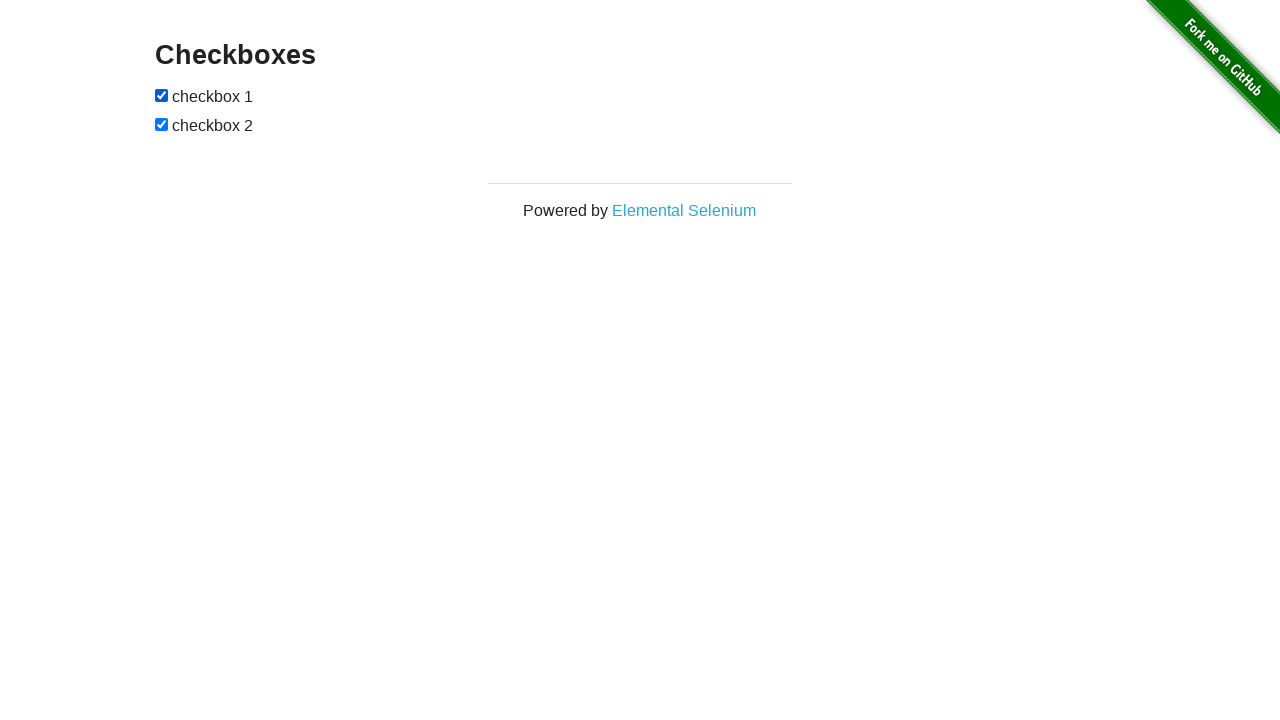